Tests dropdown interaction by navigating to a dropdown test page and clicking on the dropdown element to open it

Starting URL: https://the-internet.herokuapp.com/dropdown

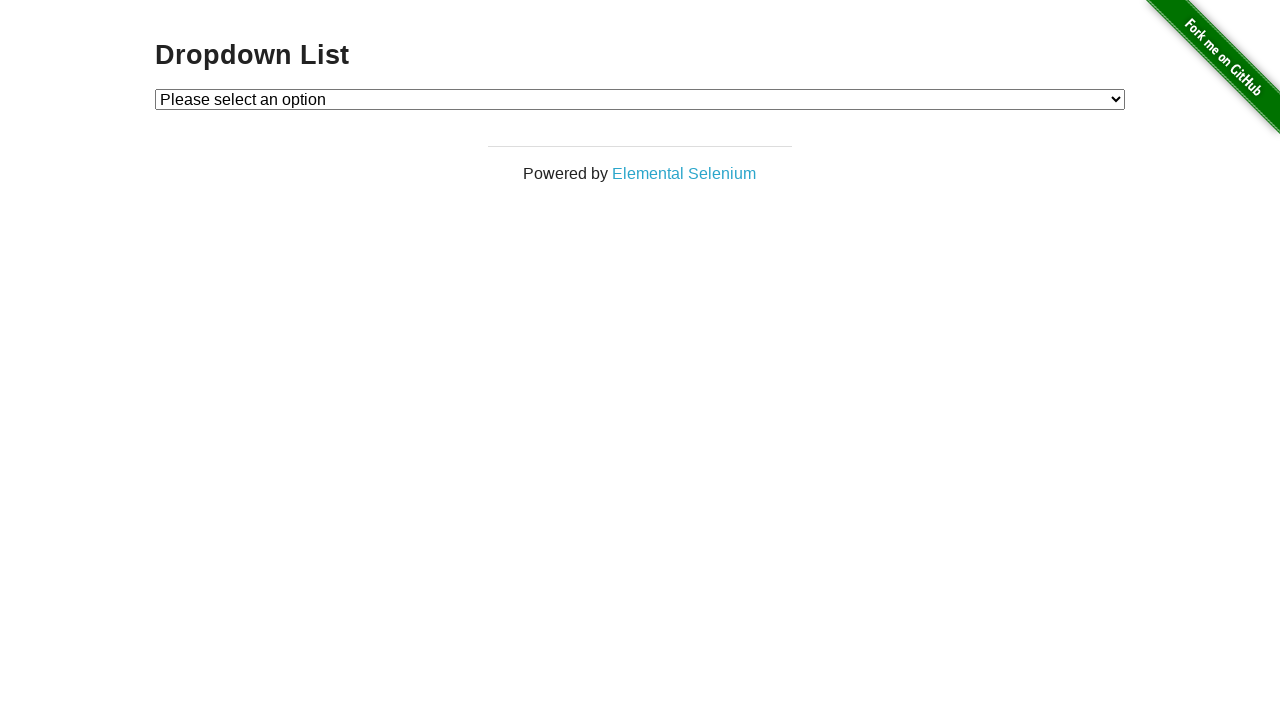

Navigated to dropdown test page
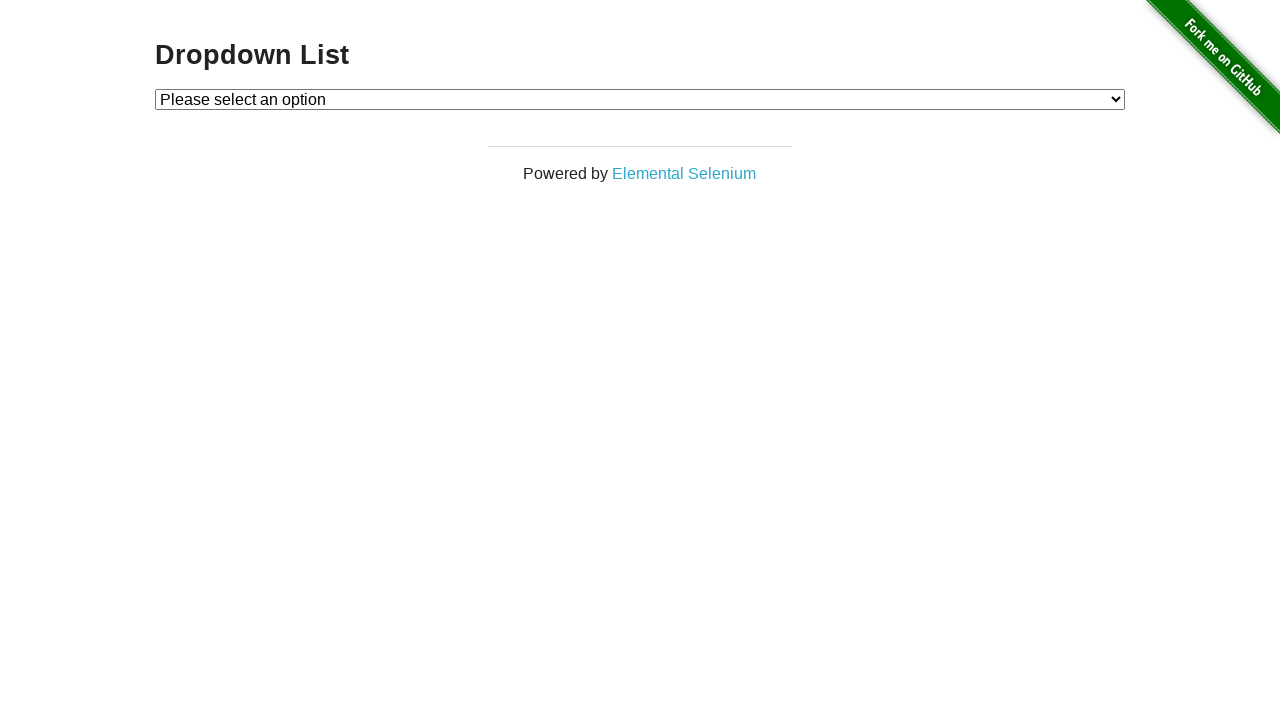

Clicked dropdown element to open it at (640, 99) on #dropdown
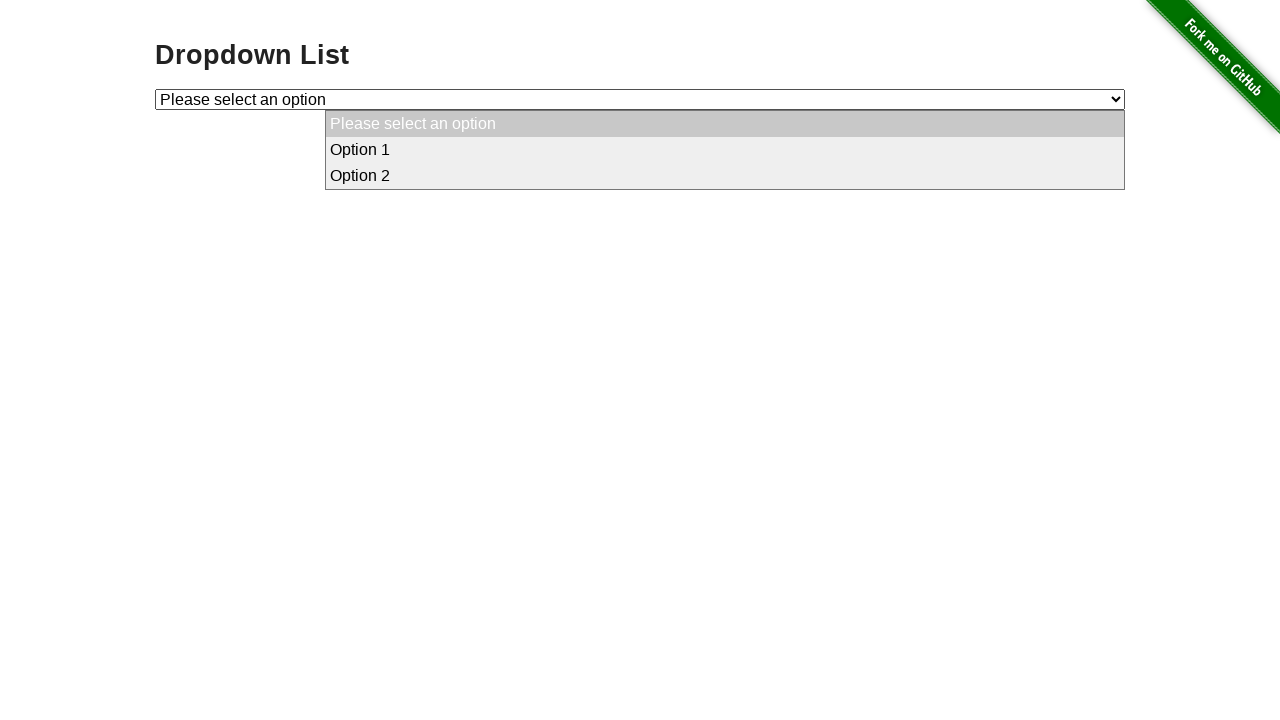

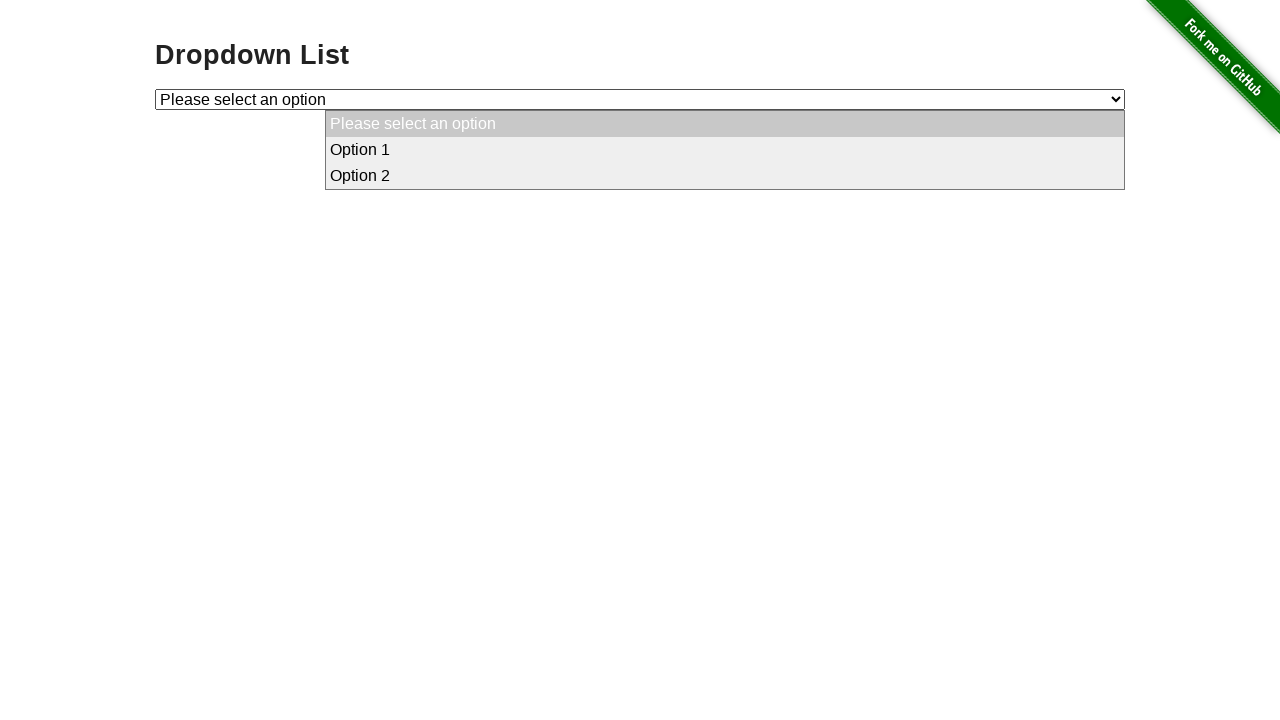